Tests a registration form by filling required fields (first name, last name, email), submitting the form, and verifying that a success message is displayed.

Starting URL: http://suninjuly.github.io/registration1.html

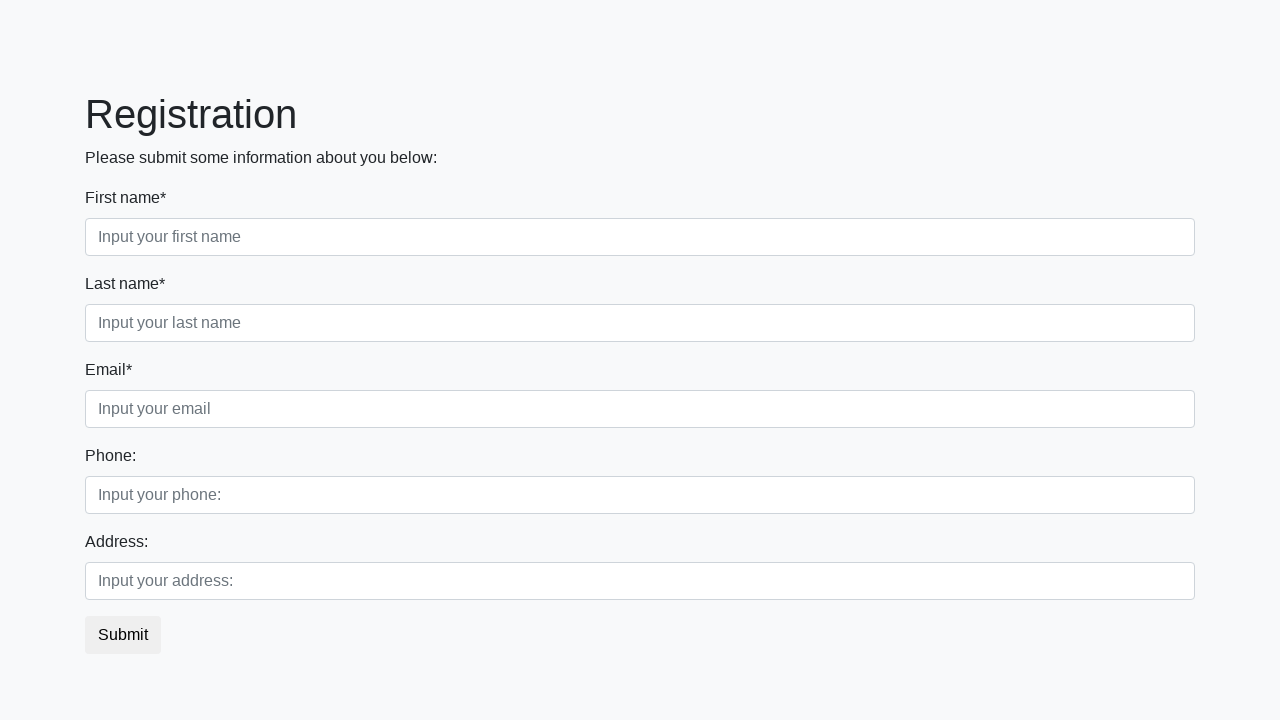

Navigated to registration form page
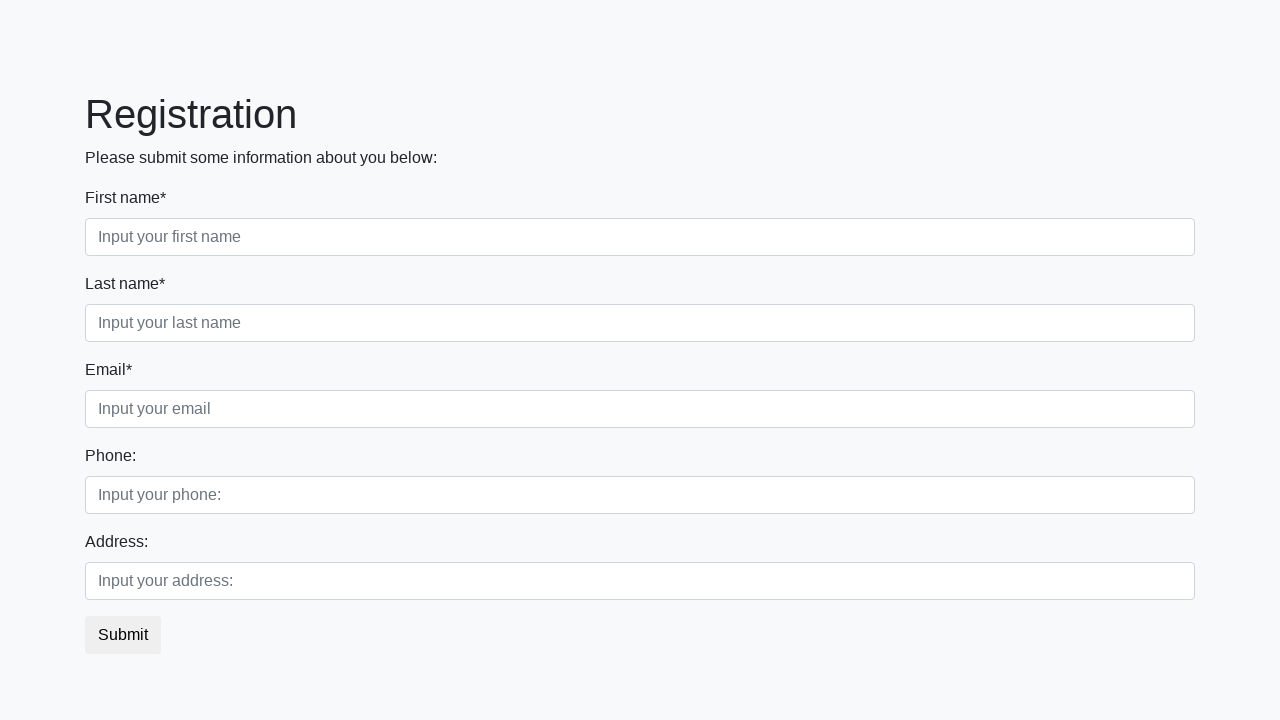

Filled first name field with 'Marcus' on //label[text()="First name*"]/following-sibling::input
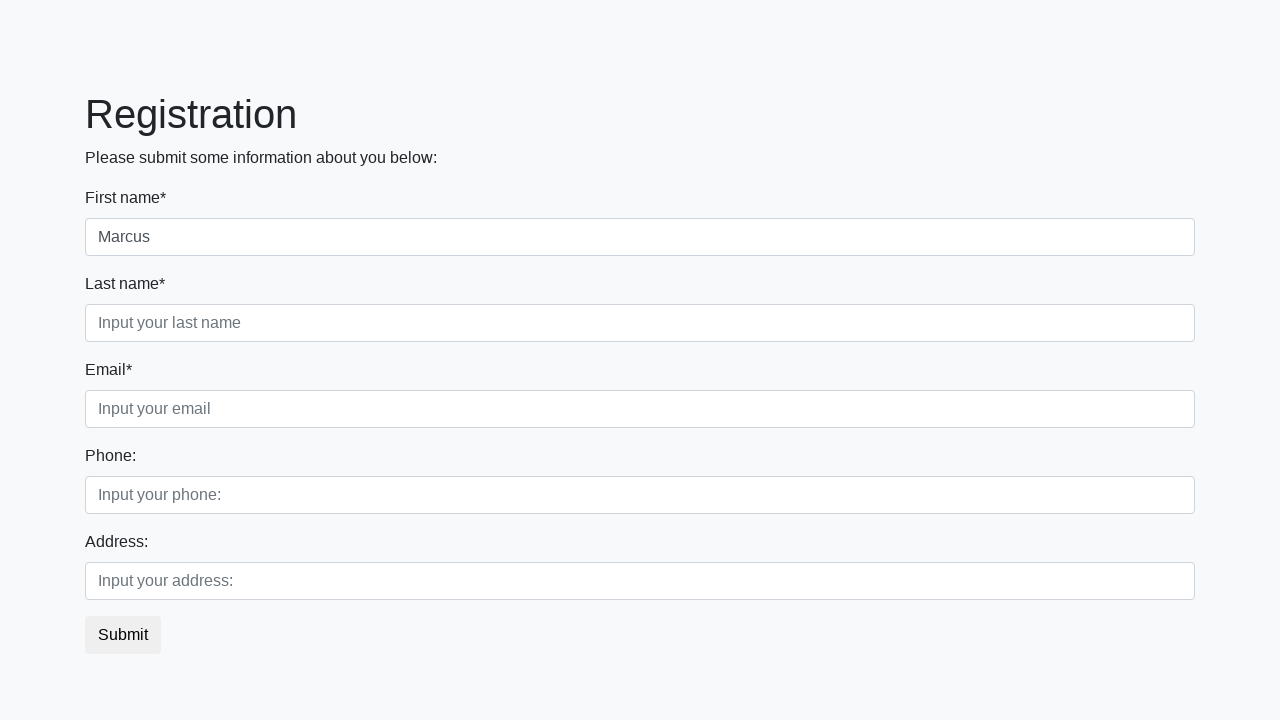

Filled last name field with 'Thompson' on //label[text()="Last name*"]/following-sibling::input
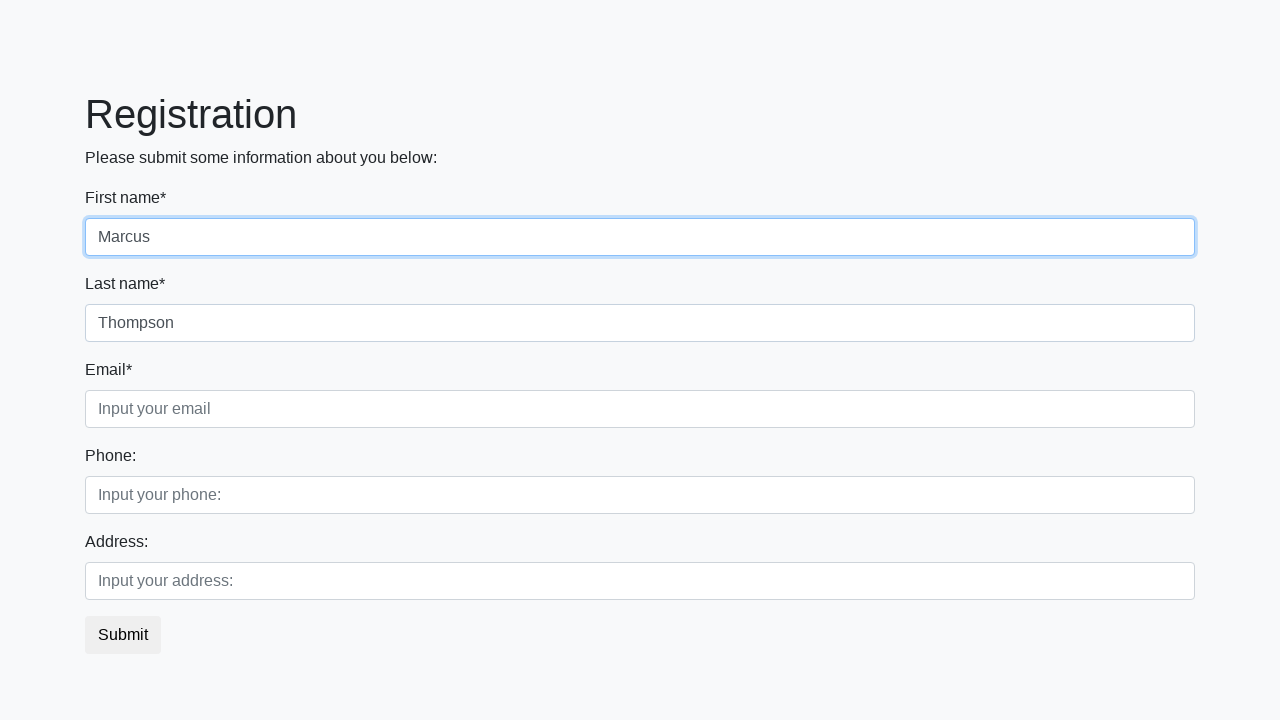

Filled email field with 'marcus.thompson@example.com' on //label[text()="Email*"]/following-sibling::input
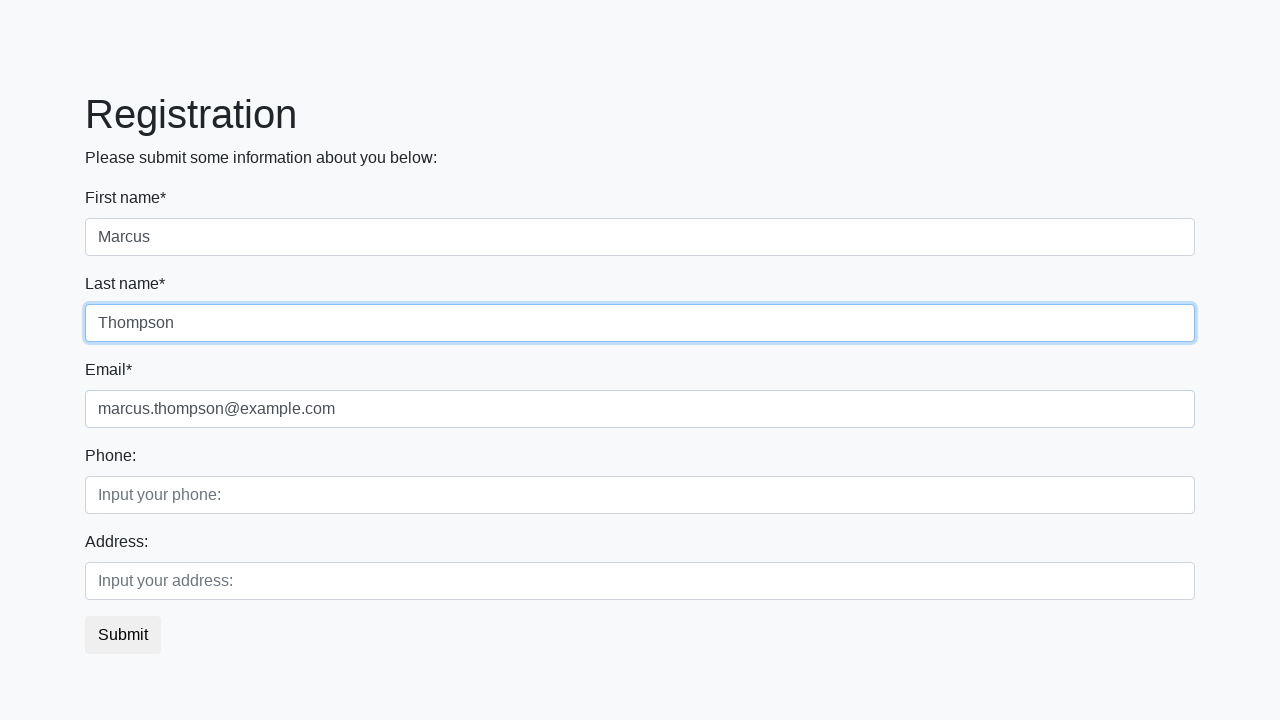

Clicked submit button to register at (123, 635) on button.btn
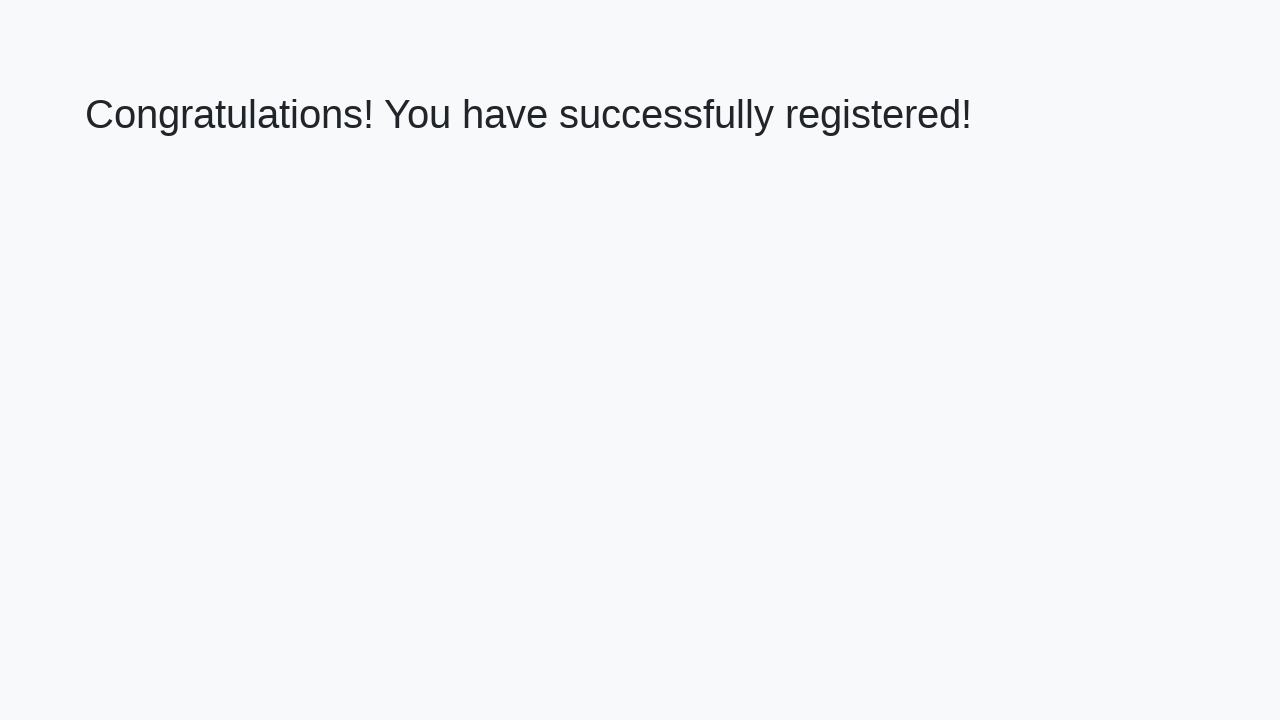

Success message h1 element loaded
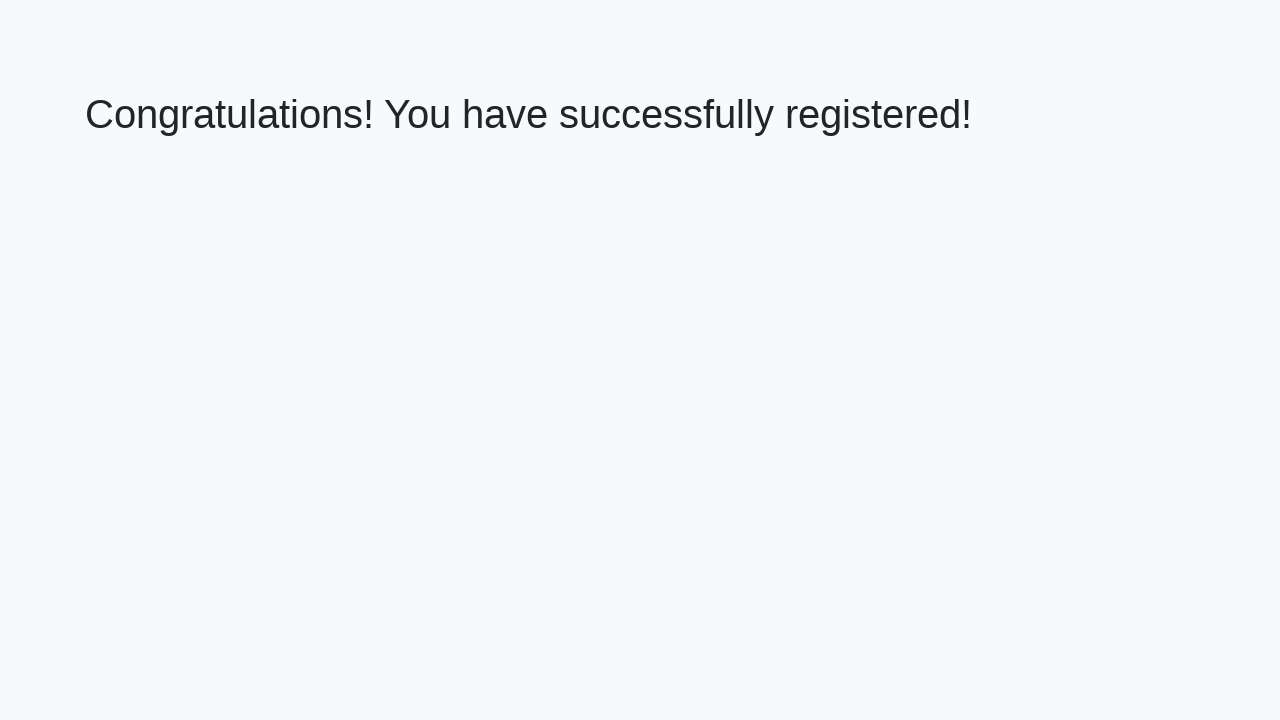

Retrieved success message text: 'Congratulations! You have successfully registered!'
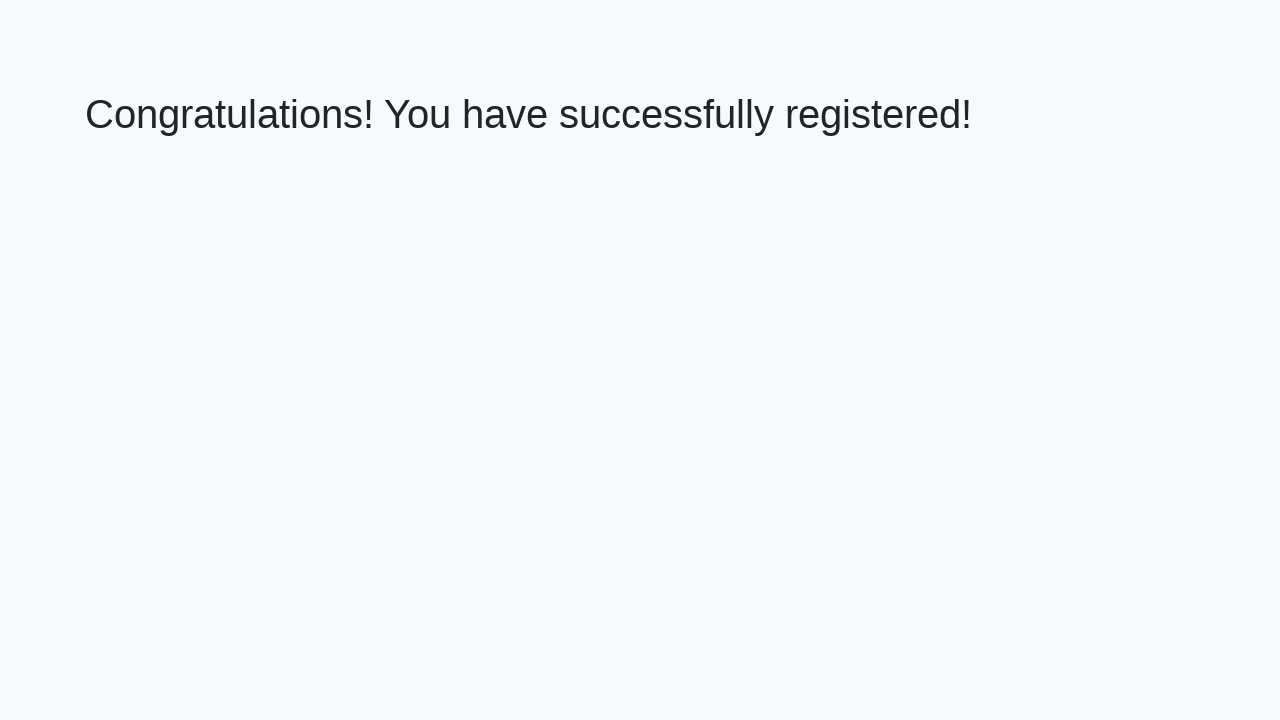

Verified success message matches expected text
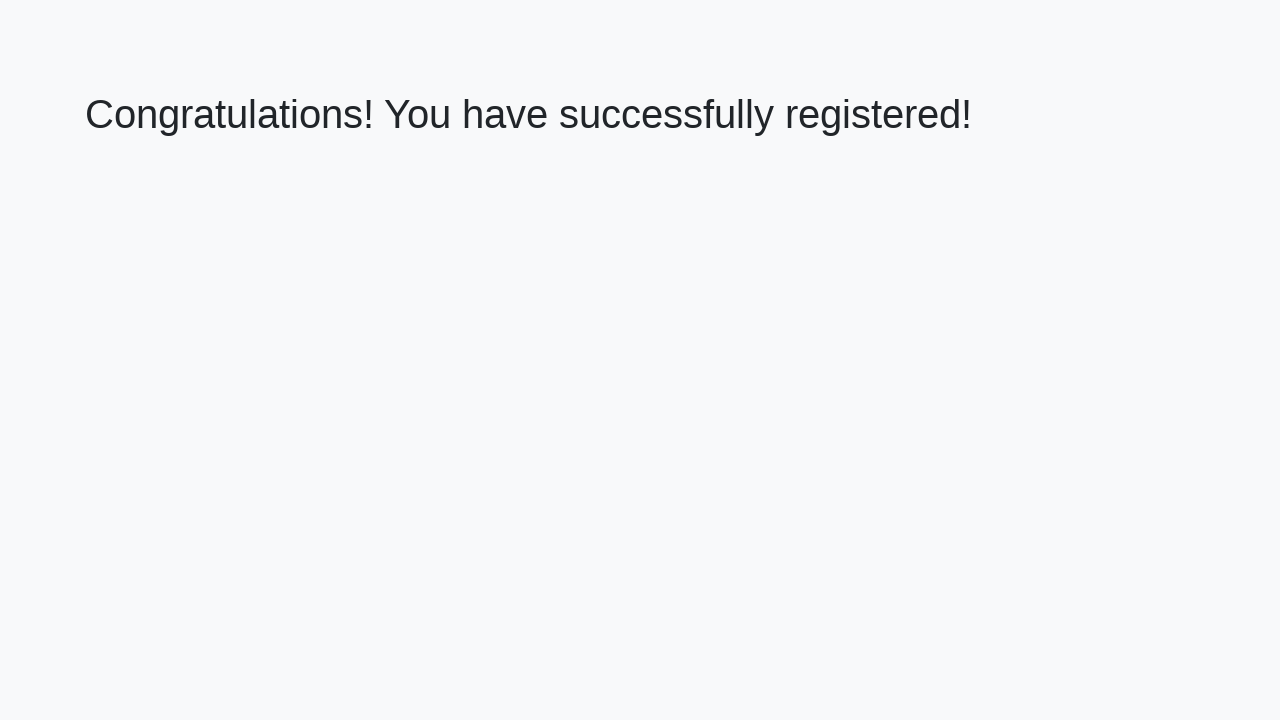

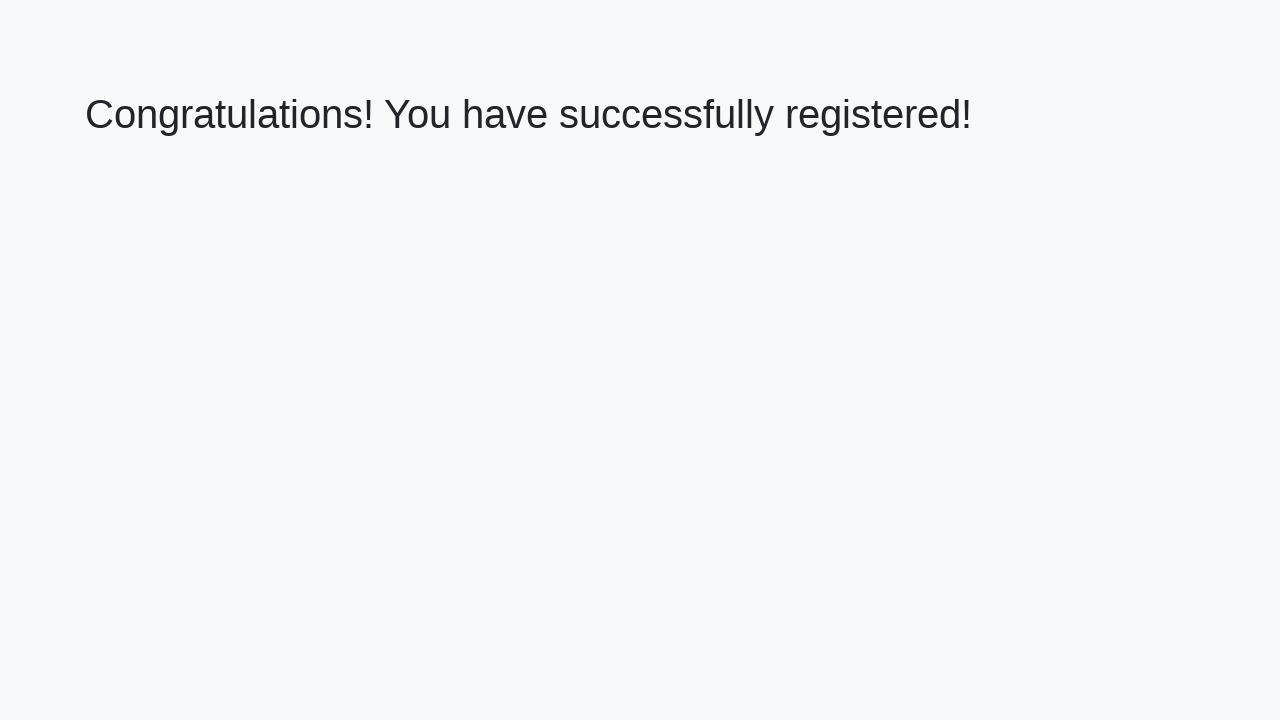